Tests email format validation by entering an invalid email format and attempting to submit

Starting URL: https://katalon-test.s3.amazonaws.com/aut/html/form.html

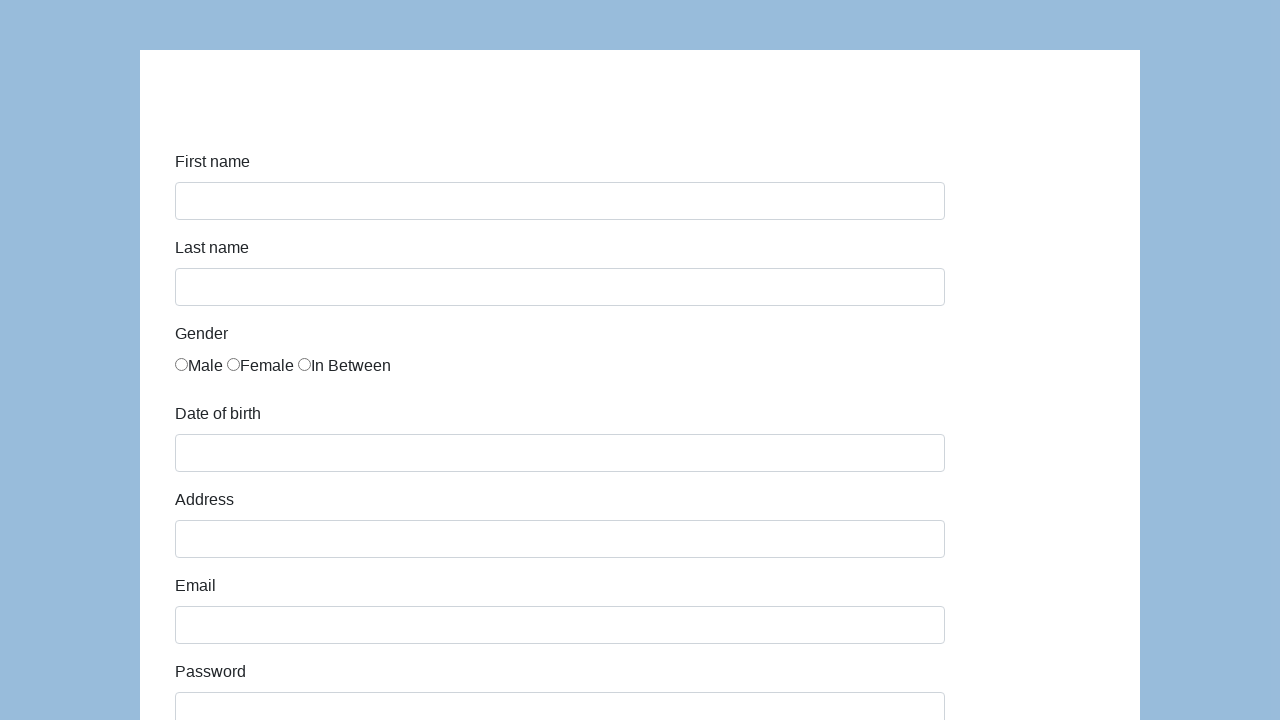

Navigated to email form validation test page
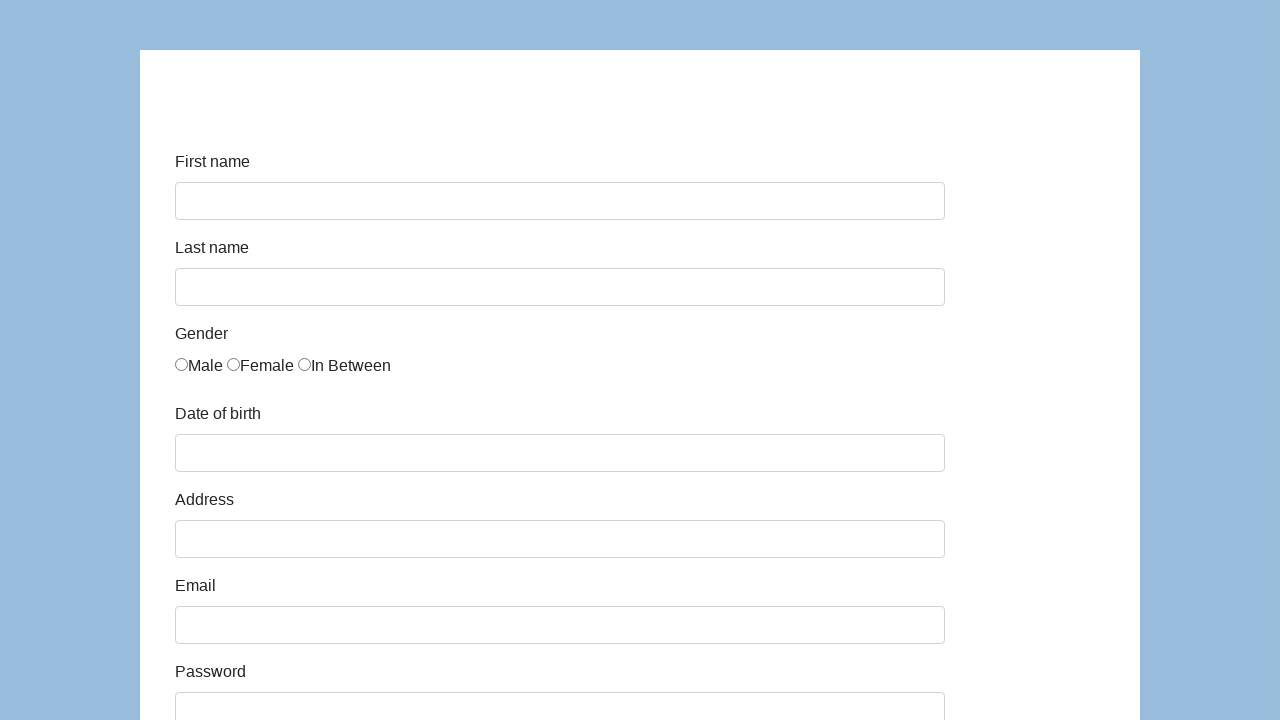

Entered invalid email format 'invalid-email' into email field on #email
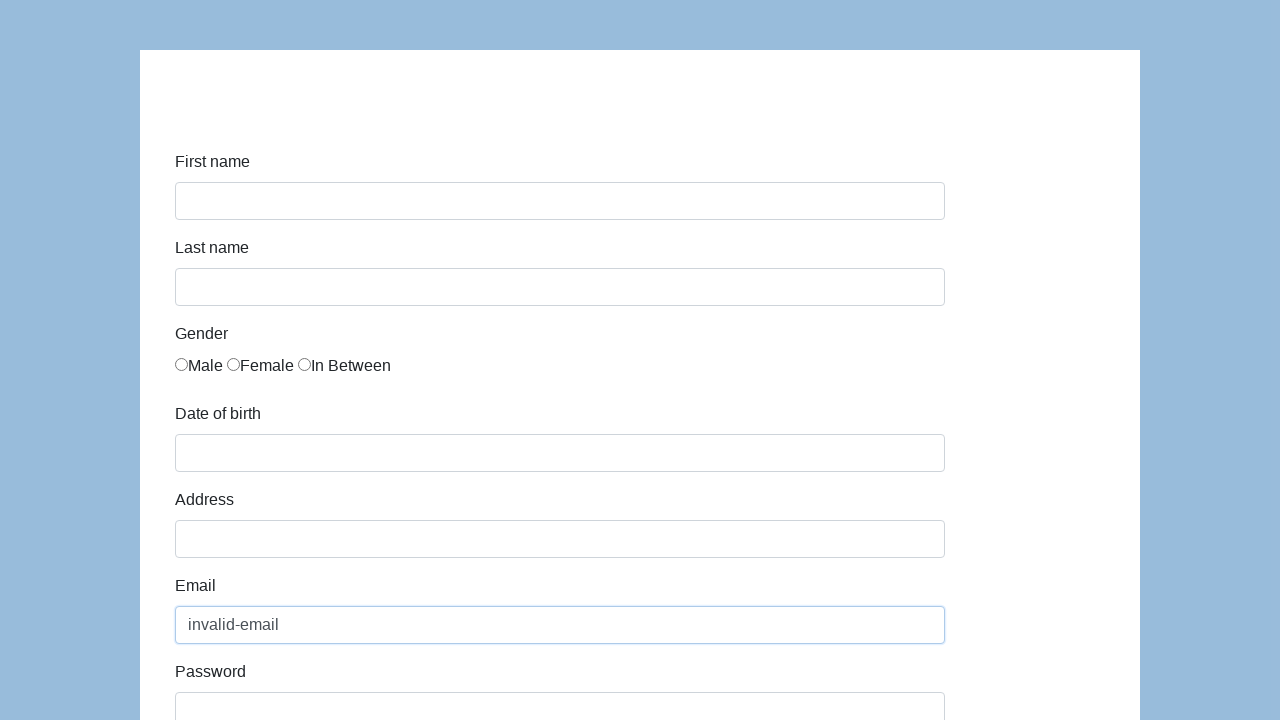

Clicked submit button to attempt form submission at (213, 665) on #submit
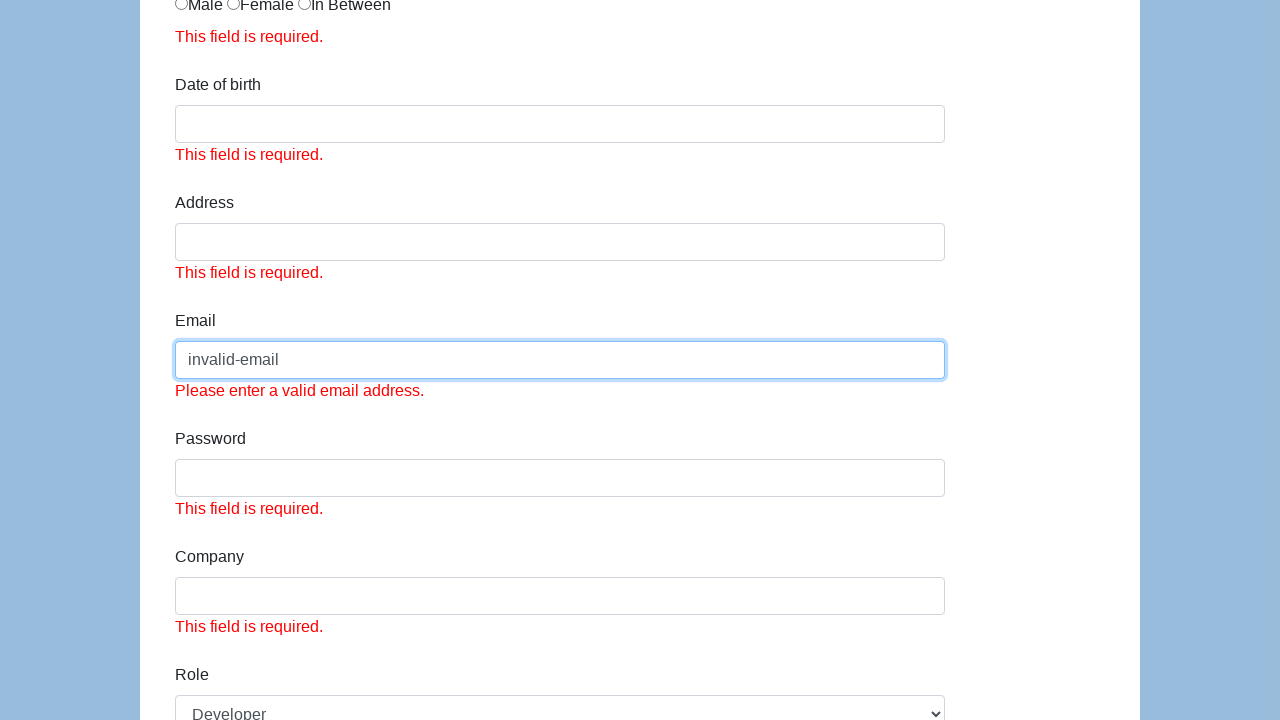

Verified that email field has error class attribute
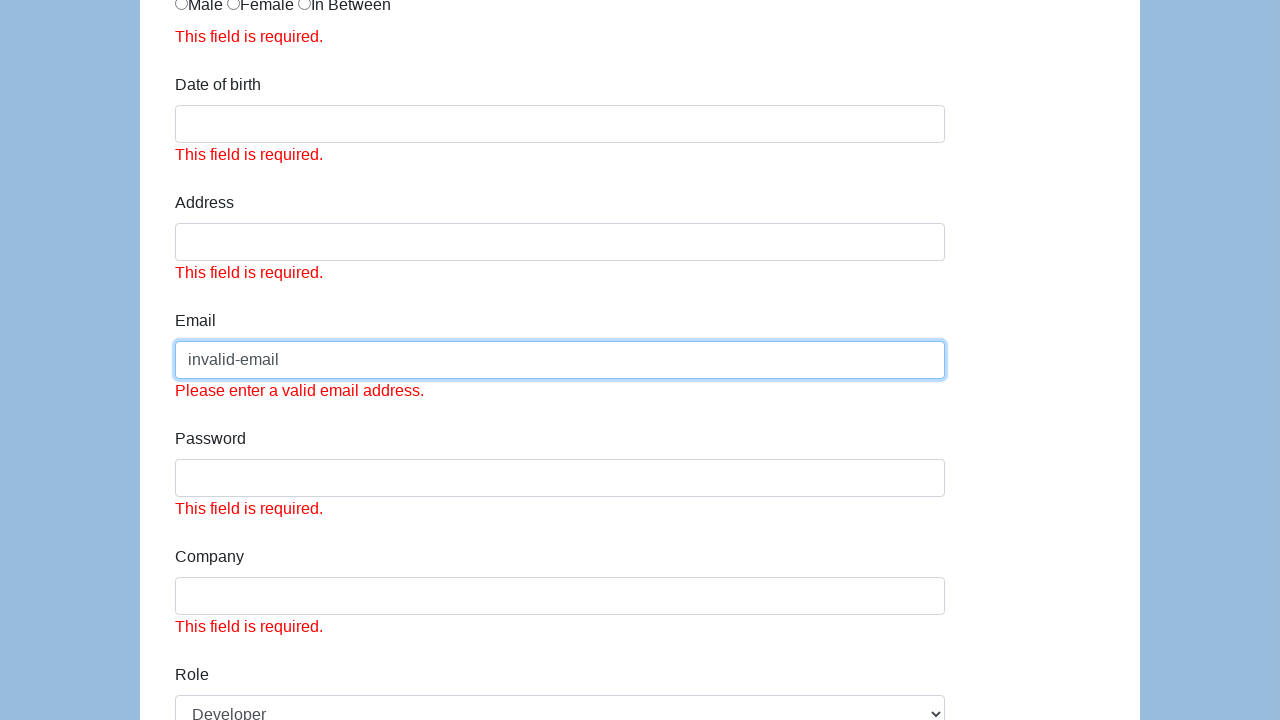

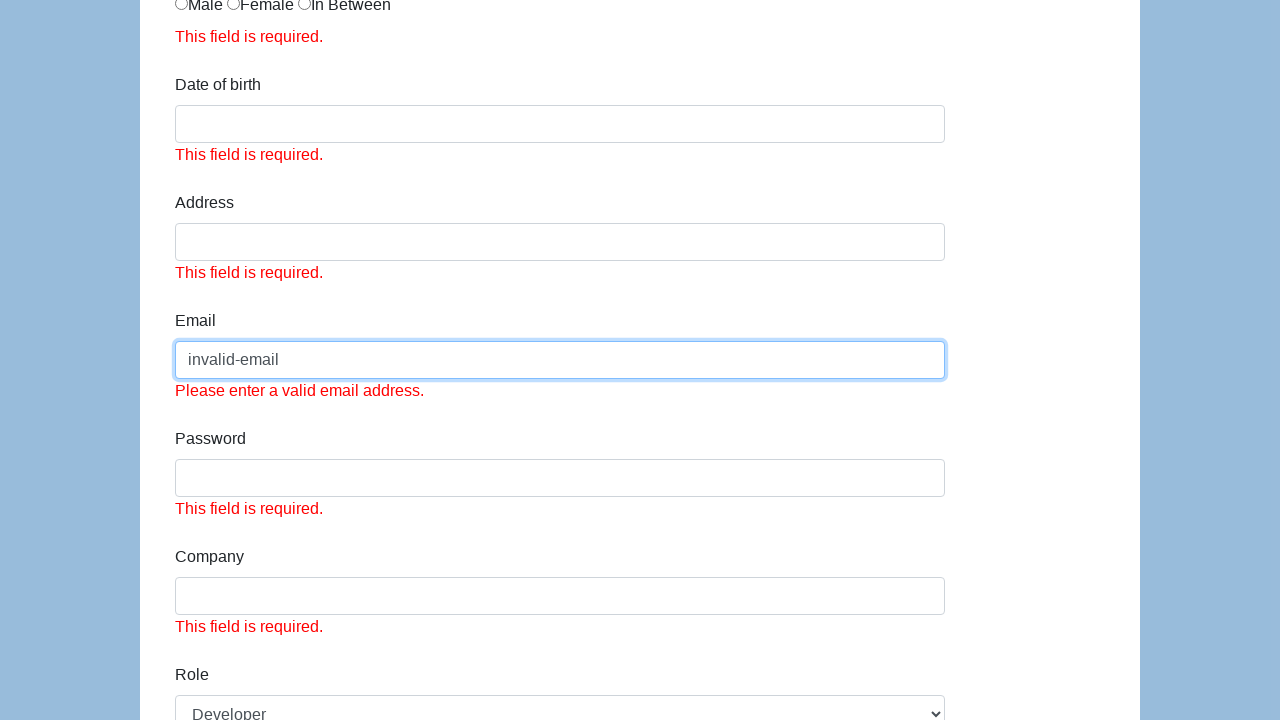